Tests nested iframe handling by navigating through multiple iframe levels and interacting with elements inside the innermost iframe

Starting URL: https://demo.automationtesting.in/Frames.html

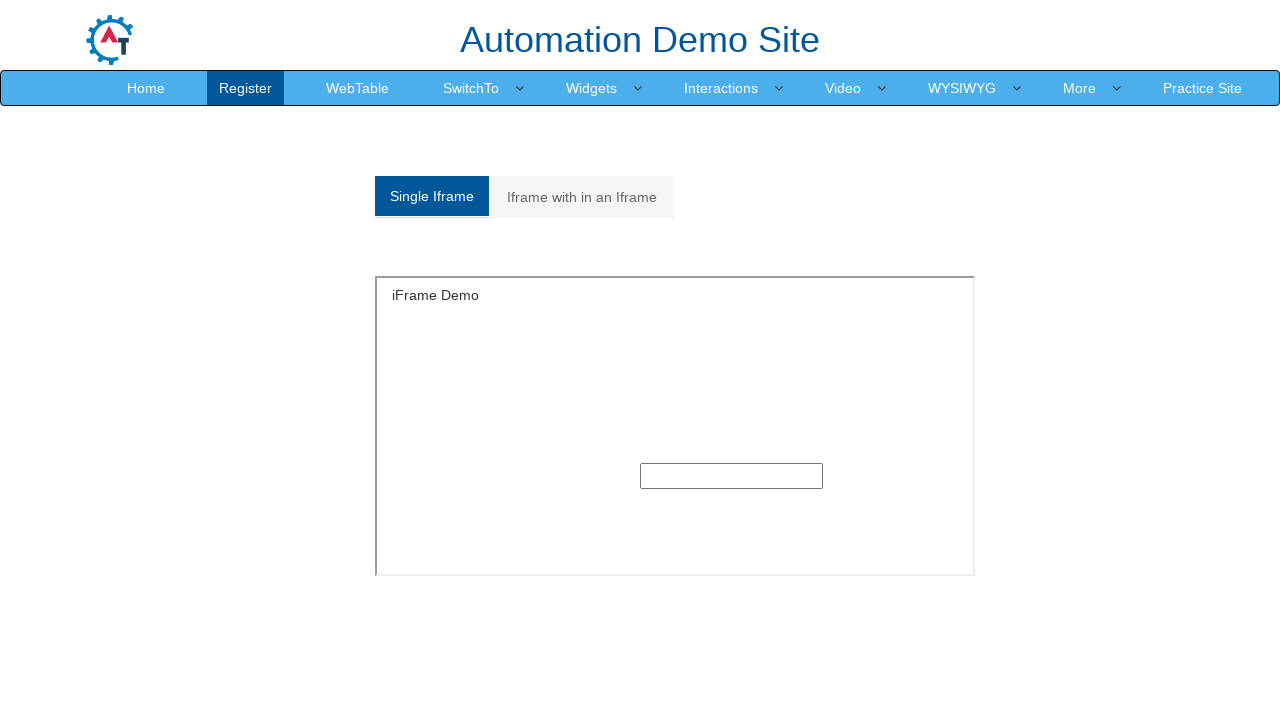

Clicked on 'Iframe with in an Iframe' tab at (582, 197) on xpath=//a[normalize-space()='Iframe with in an Iframe']
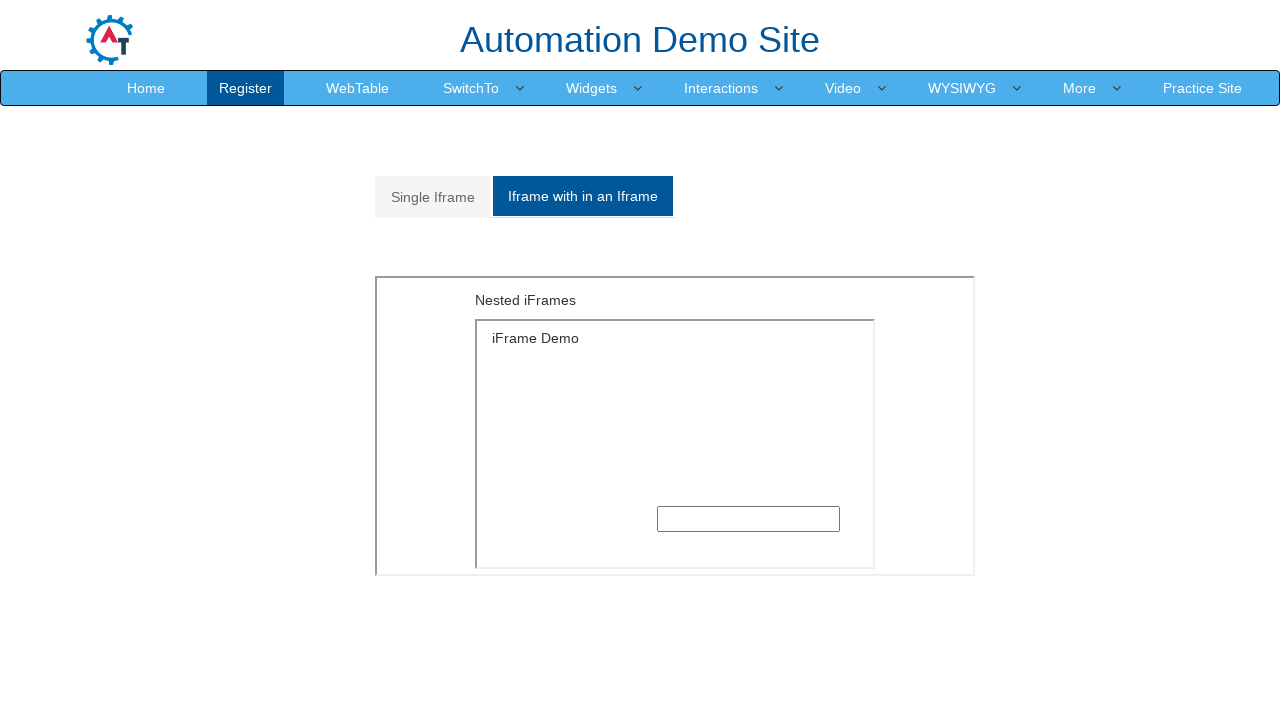

Located outer iframe with src='MultipleFrames.html'
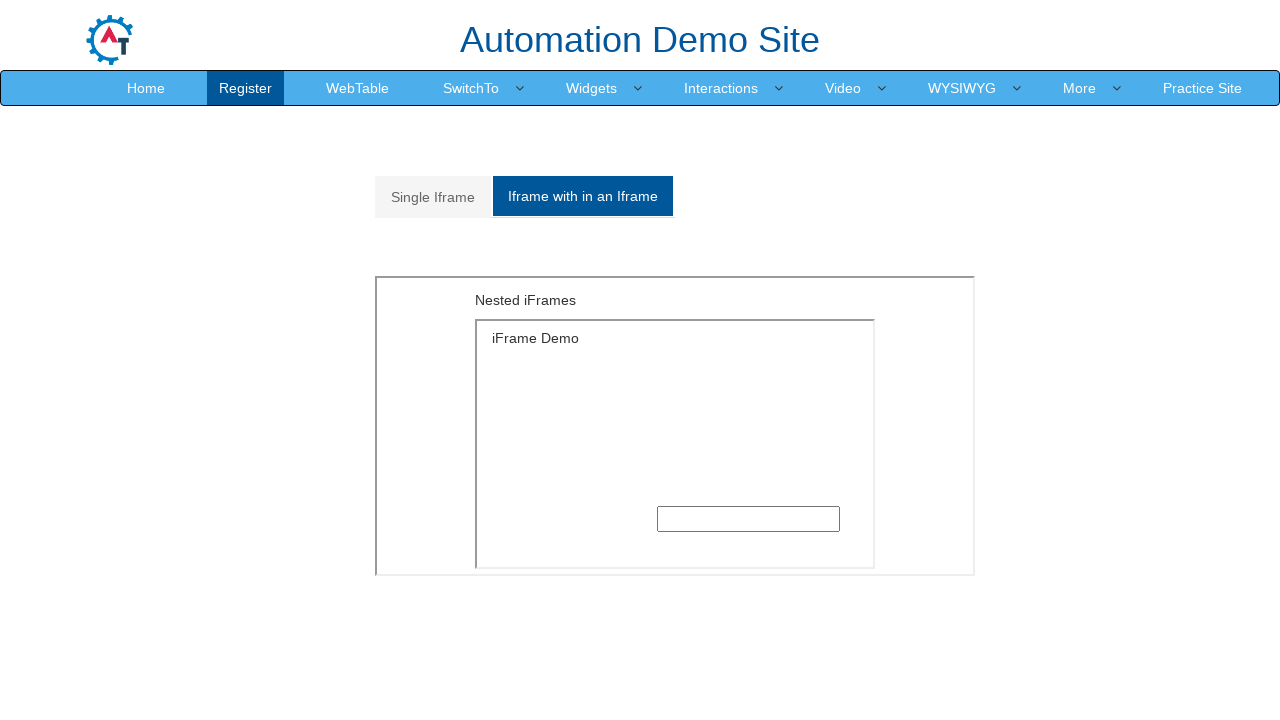

Retrieved text from outer iframe: 'Nested iFrames'
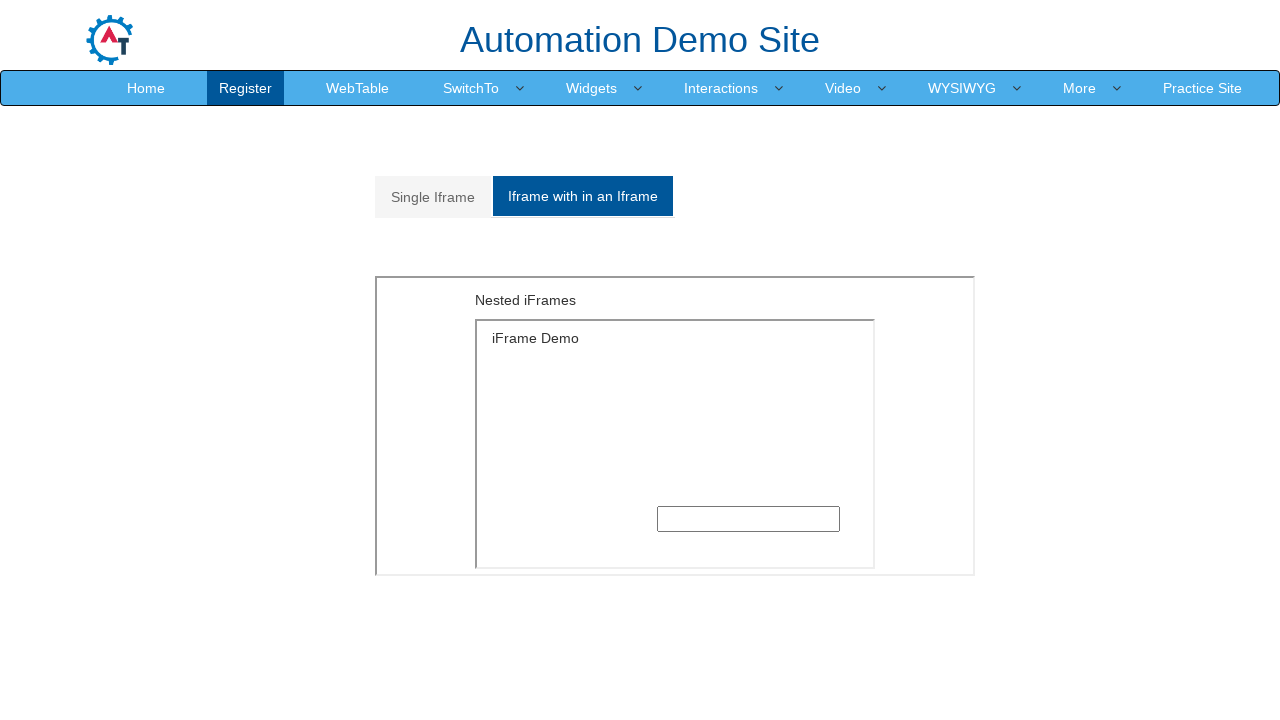

Located inner iframe with src='SingleFrame.html'
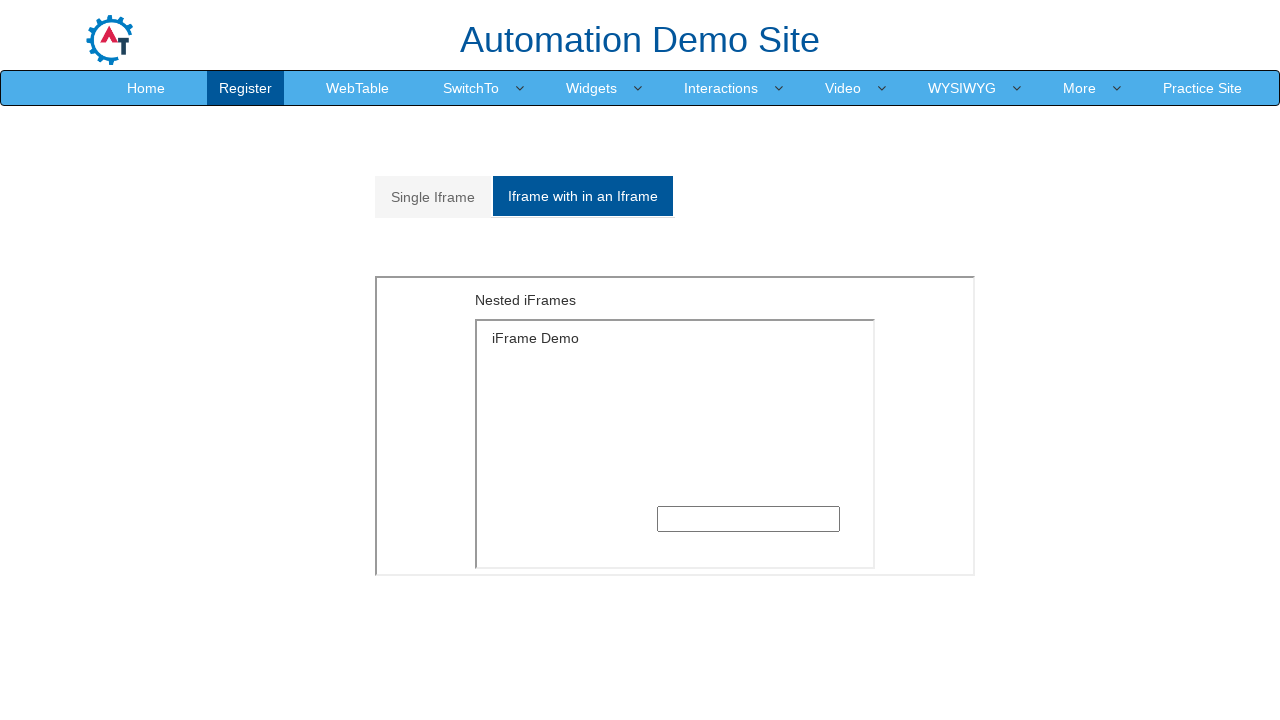

Retrieved text from inner iframe: 'iFrame Demo'
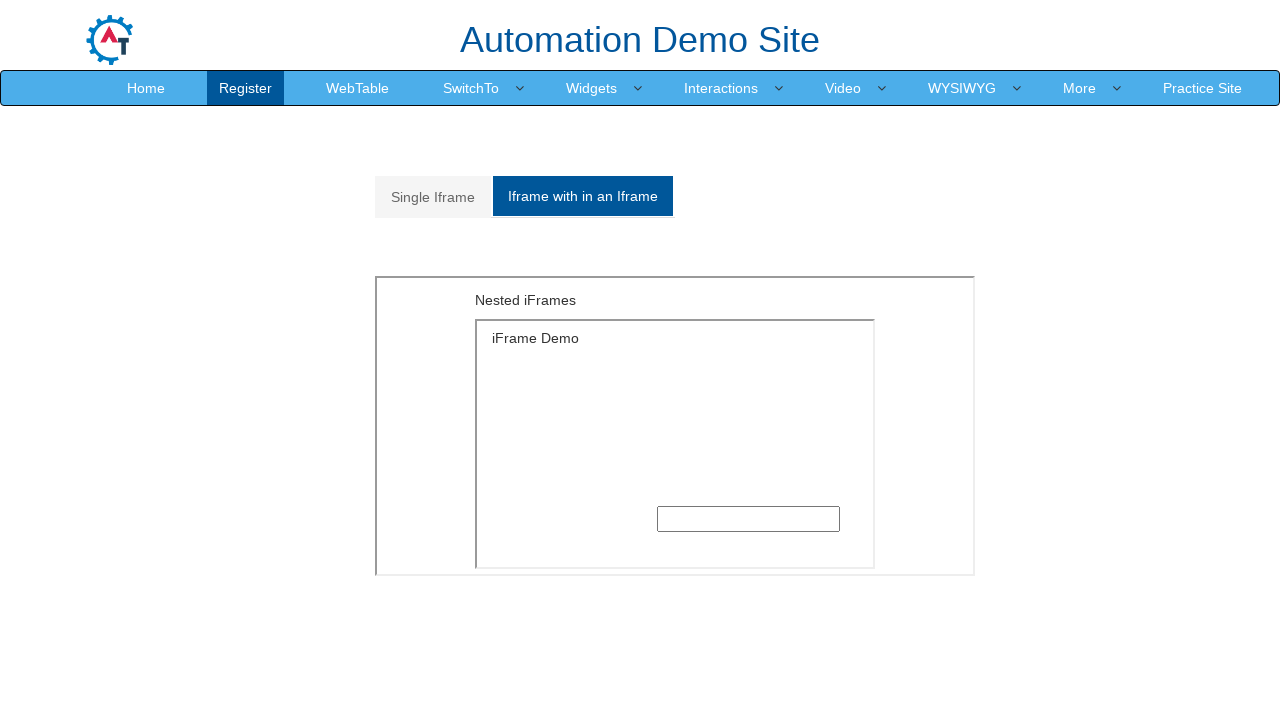

Filled text input in inner iframe with 'ABCDERT' on xpath=//iframe[@src='MultipleFrames.html'] >> internal:control=enter-frame >> xp
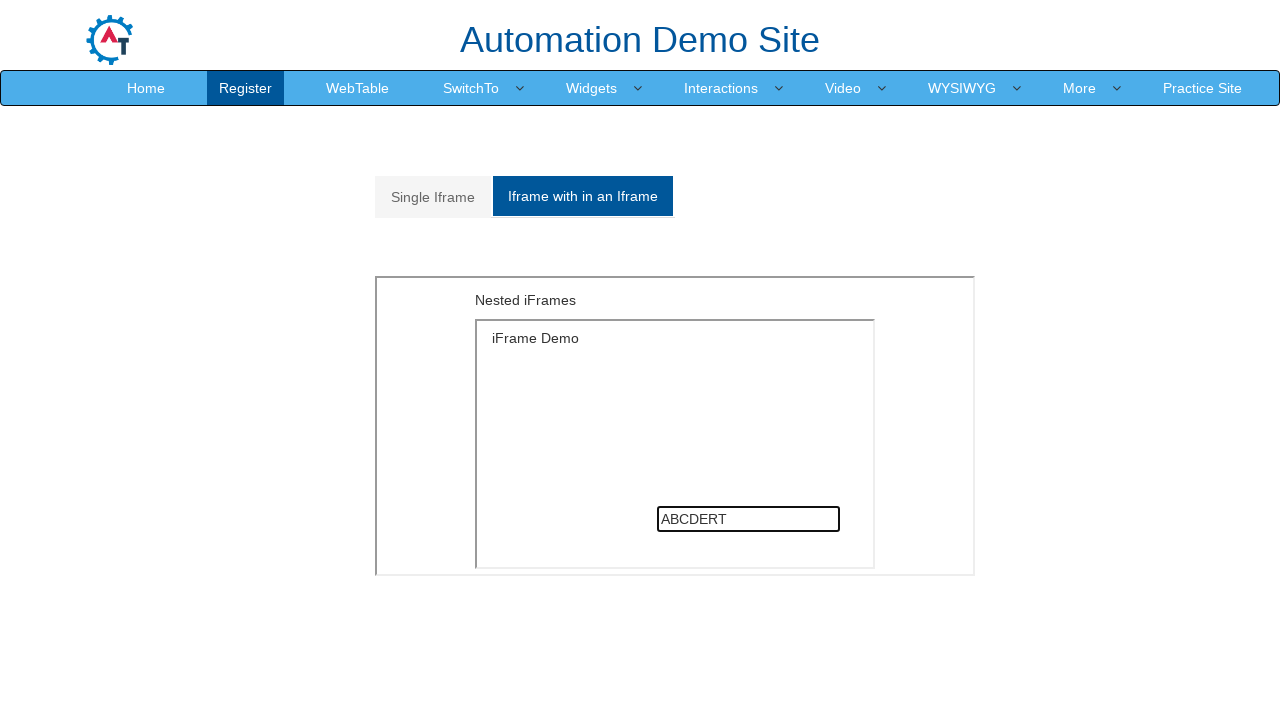

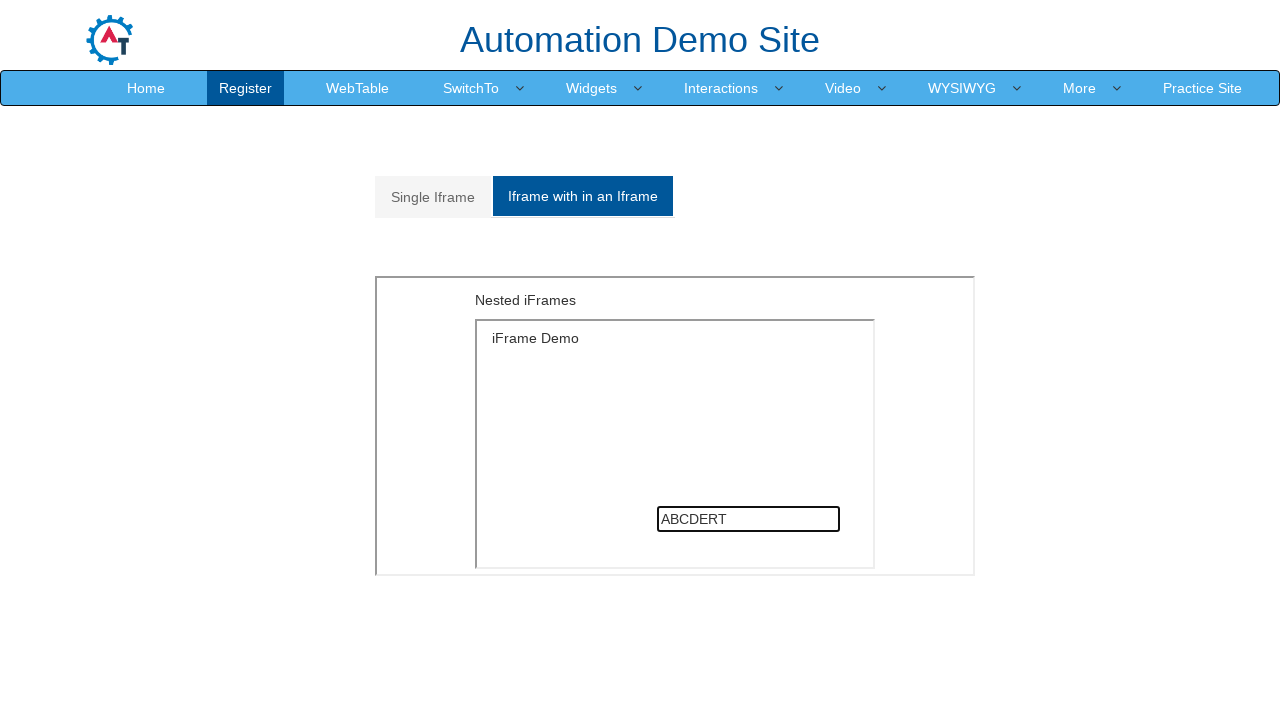